Tests checkbox functionality by selecting multiple checkboxes except "Others" and verifying their selection status

Starting URL: https://www.leafground.com/checkbox.xhtml

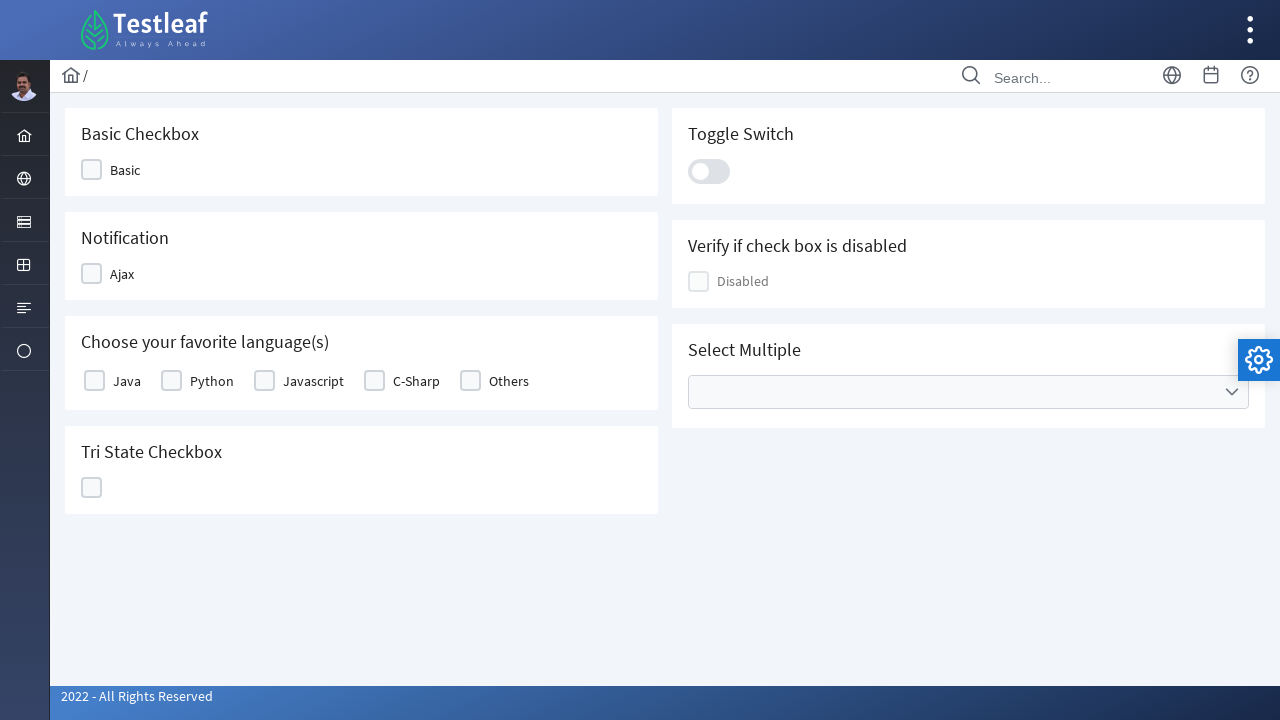

Retrieved all checkbox labels from the table
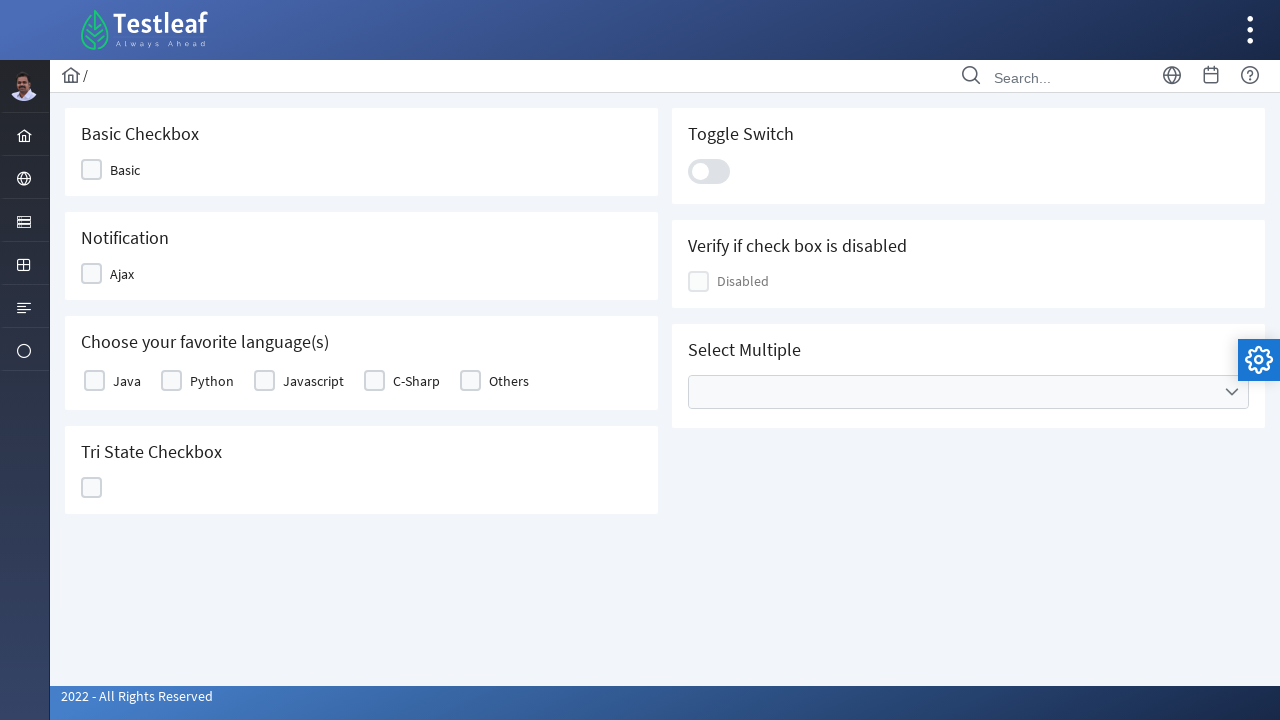

Clicked checkbox for 'Java' at (127, 381) on table#j_idt87\:basic label >> nth=0
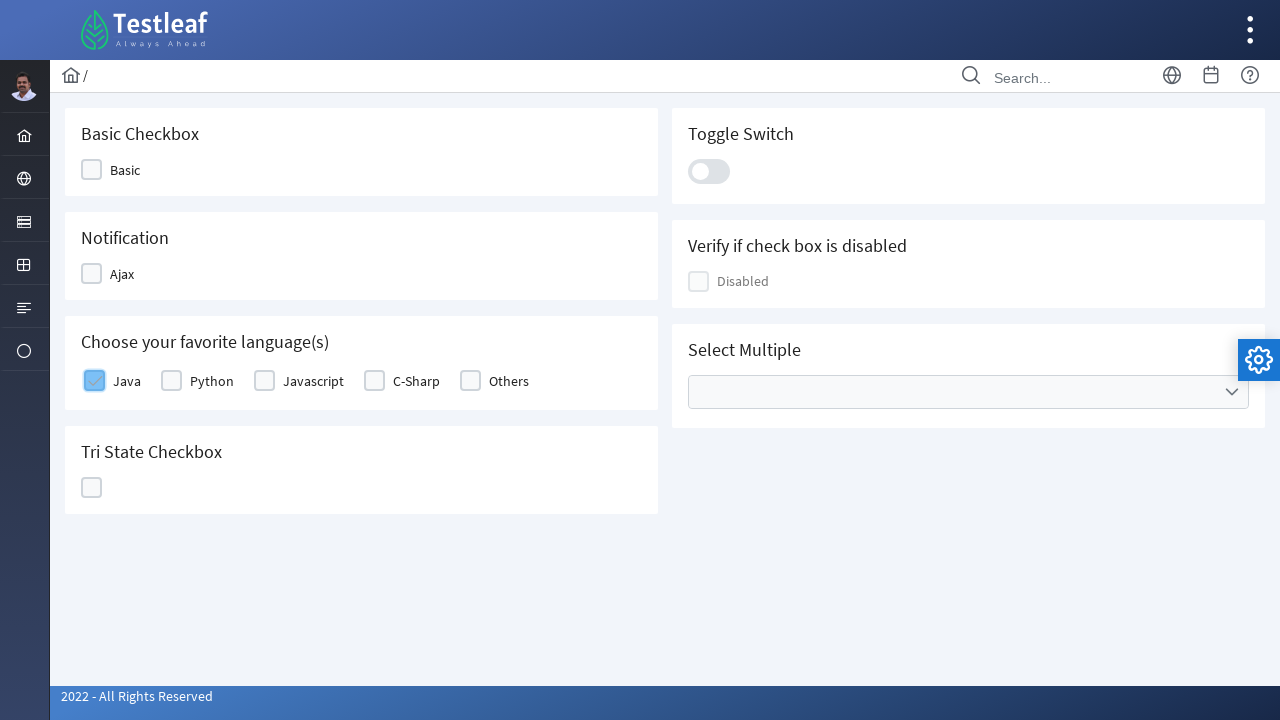

Clicked checkbox for 'Python' at (212, 381) on table#j_idt87\:basic label >> nth=1
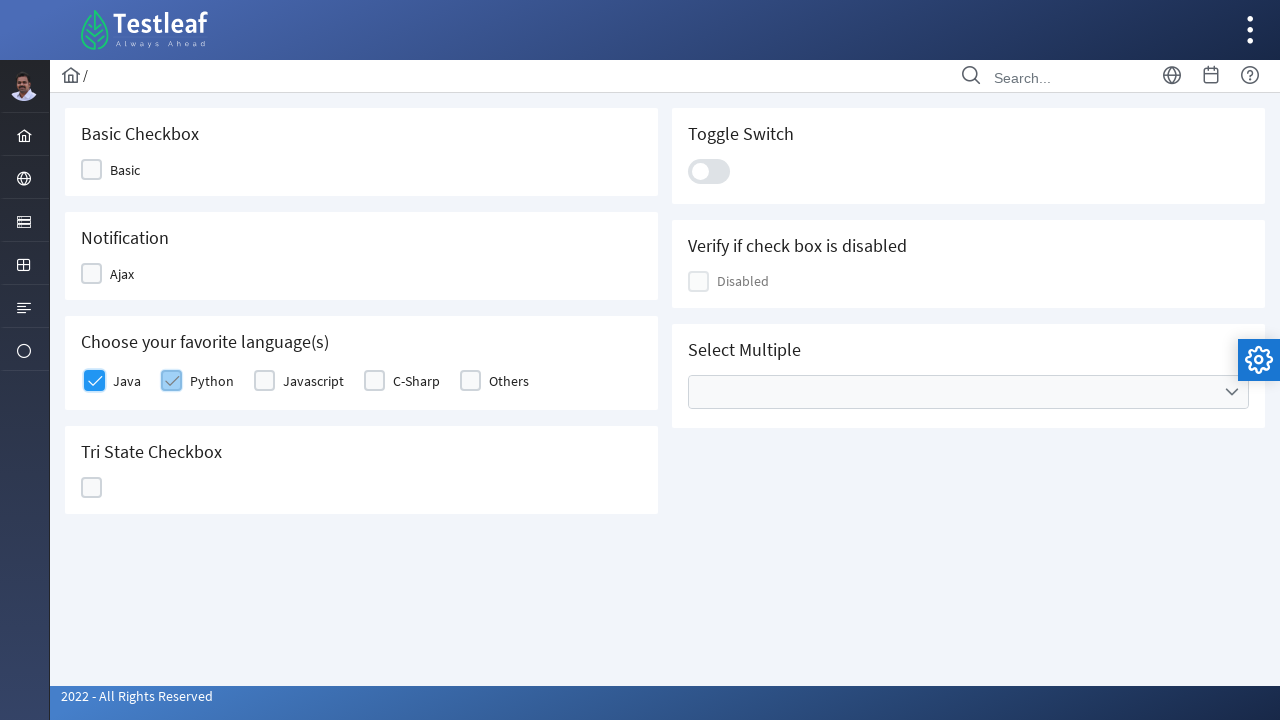

Clicked checkbox for 'Javascript' at (314, 381) on table#j_idt87\:basic label >> nth=2
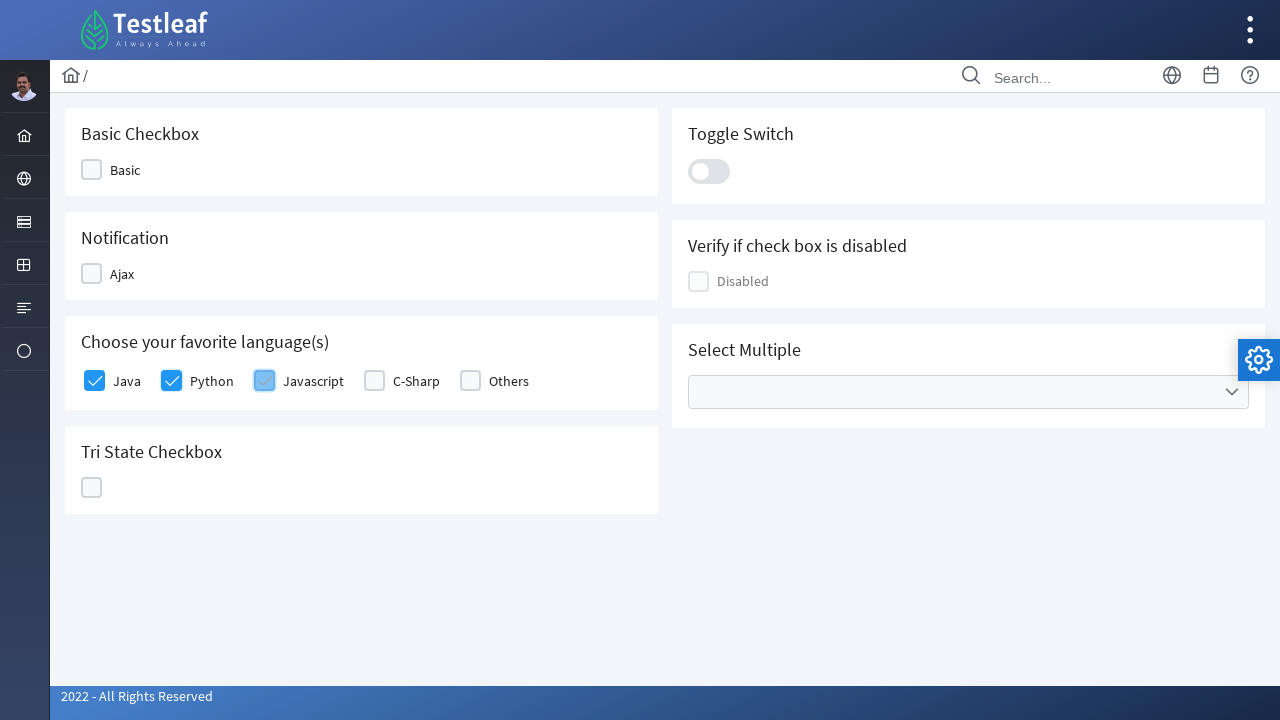

Clicked checkbox for 'C-Sharp' at (416, 381) on table#j_idt87\:basic label >> nth=3
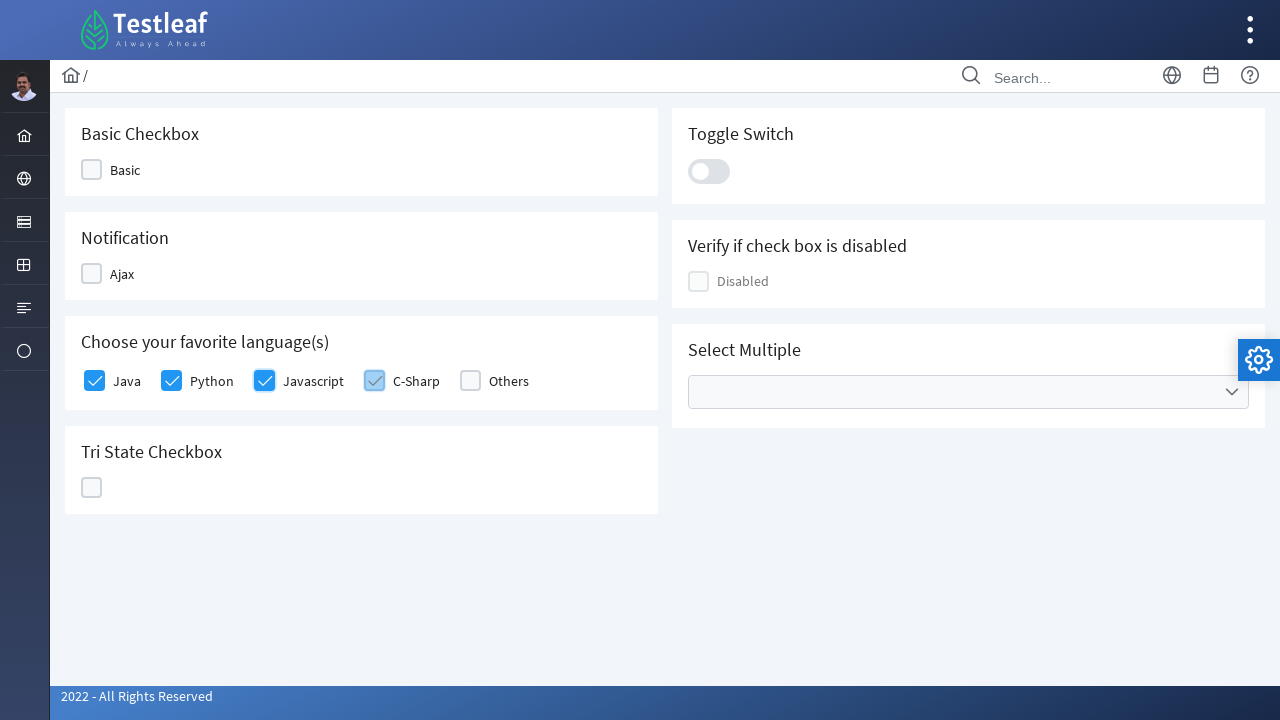

Verified checkbox 1 selection status: True
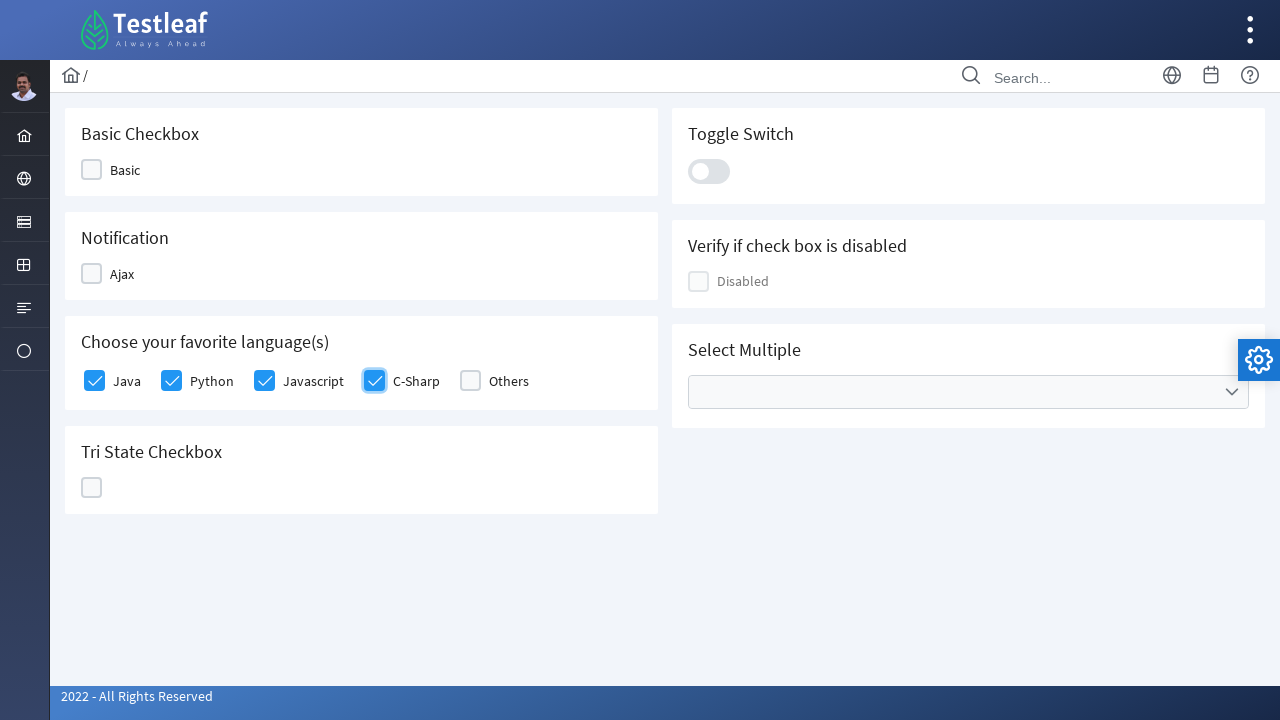

Verified checkbox 2 selection status: True
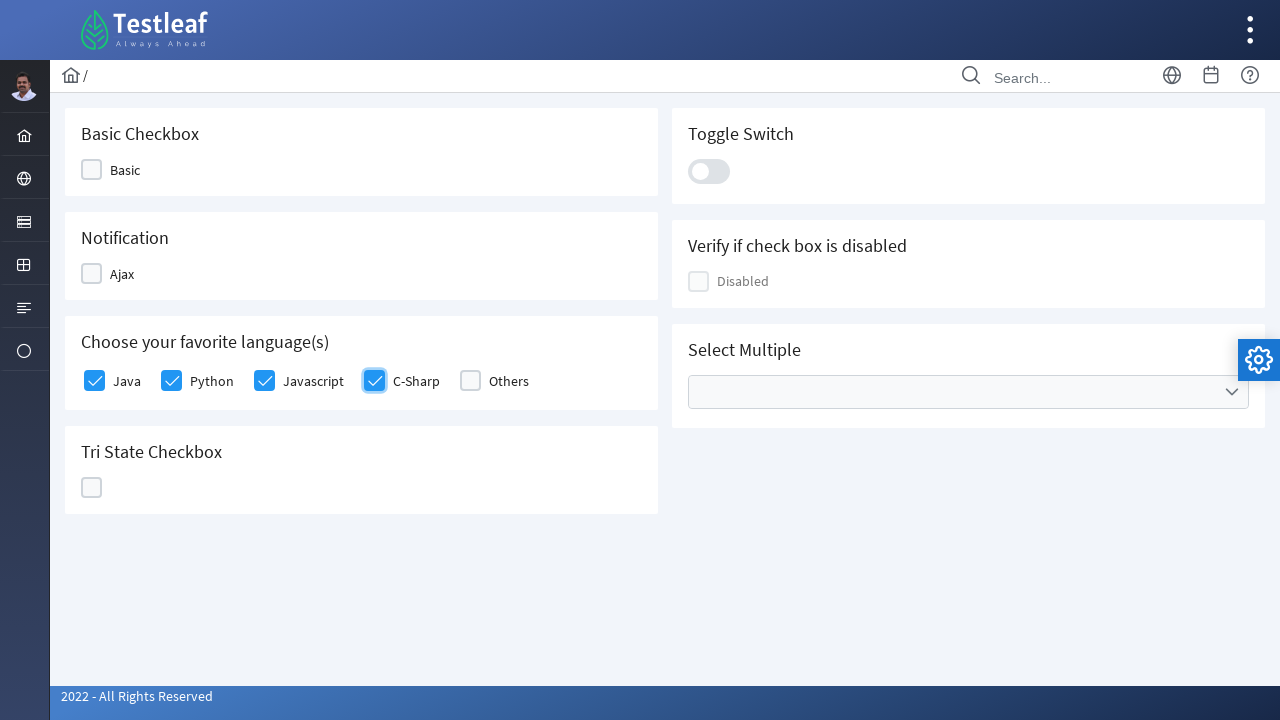

Verified checkbox 3 selection status: True
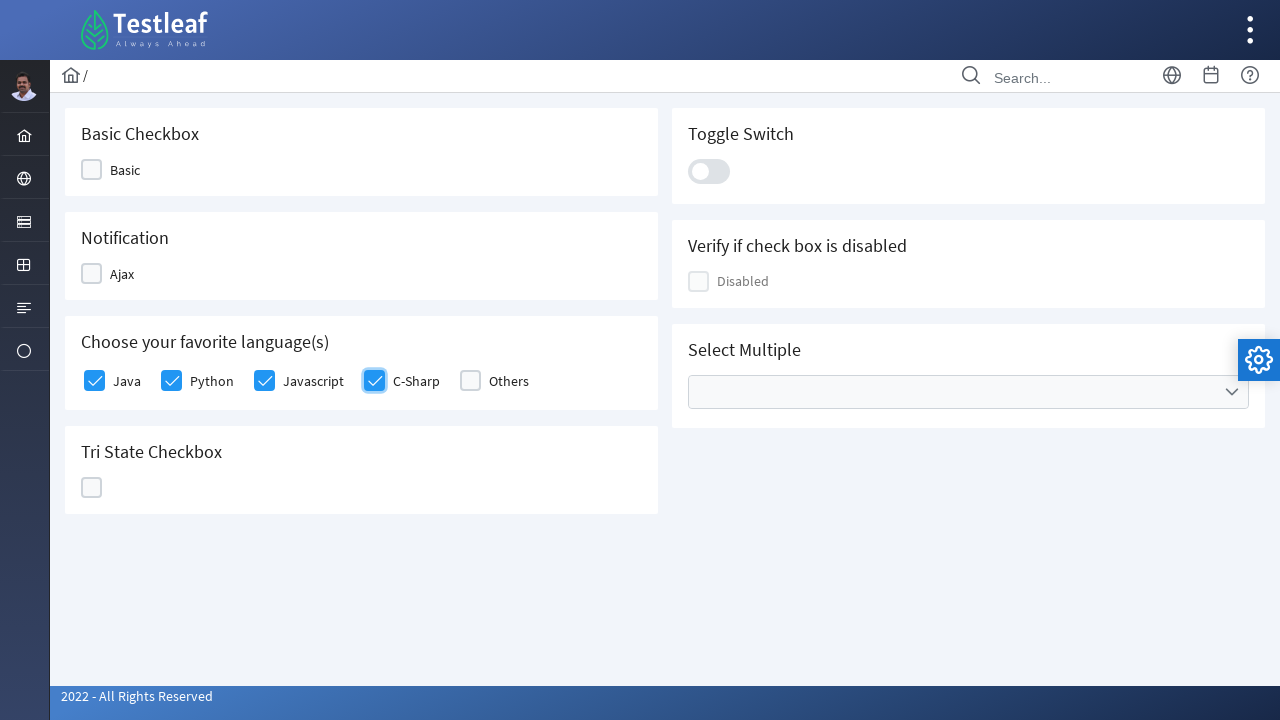

Verified checkbox 4 selection status: True
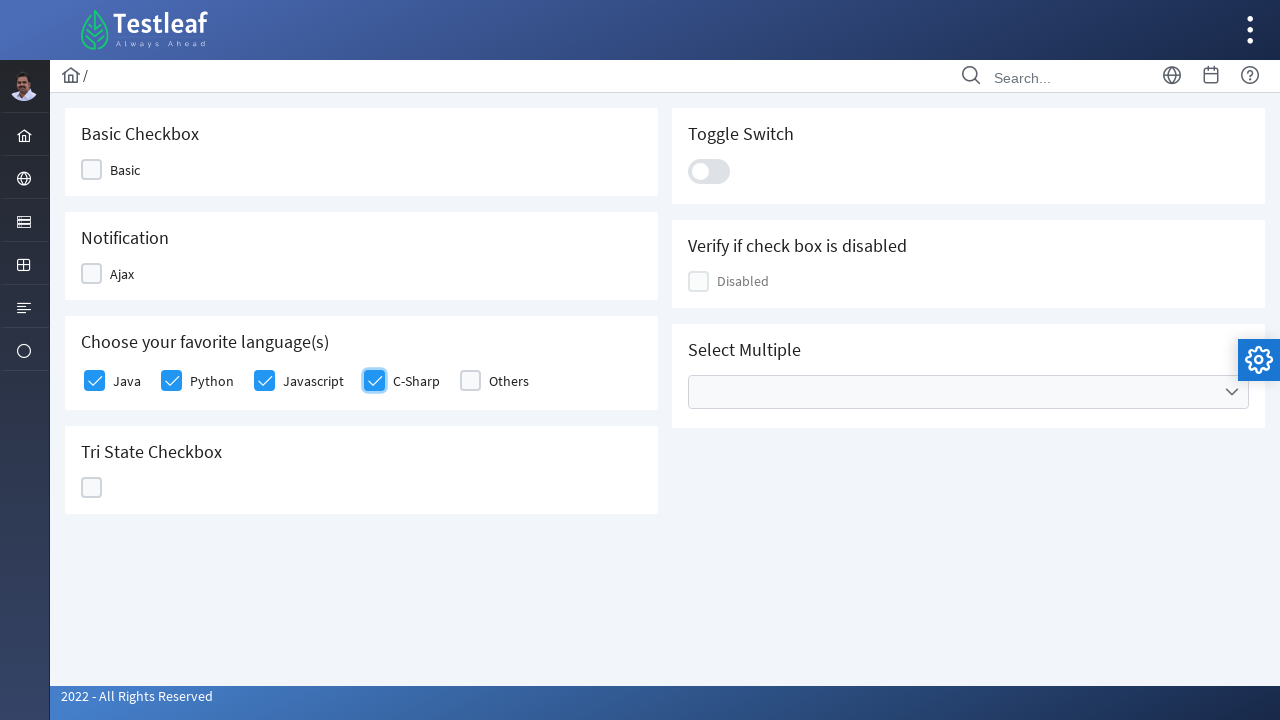

Verified checkbox 5 selection status: False
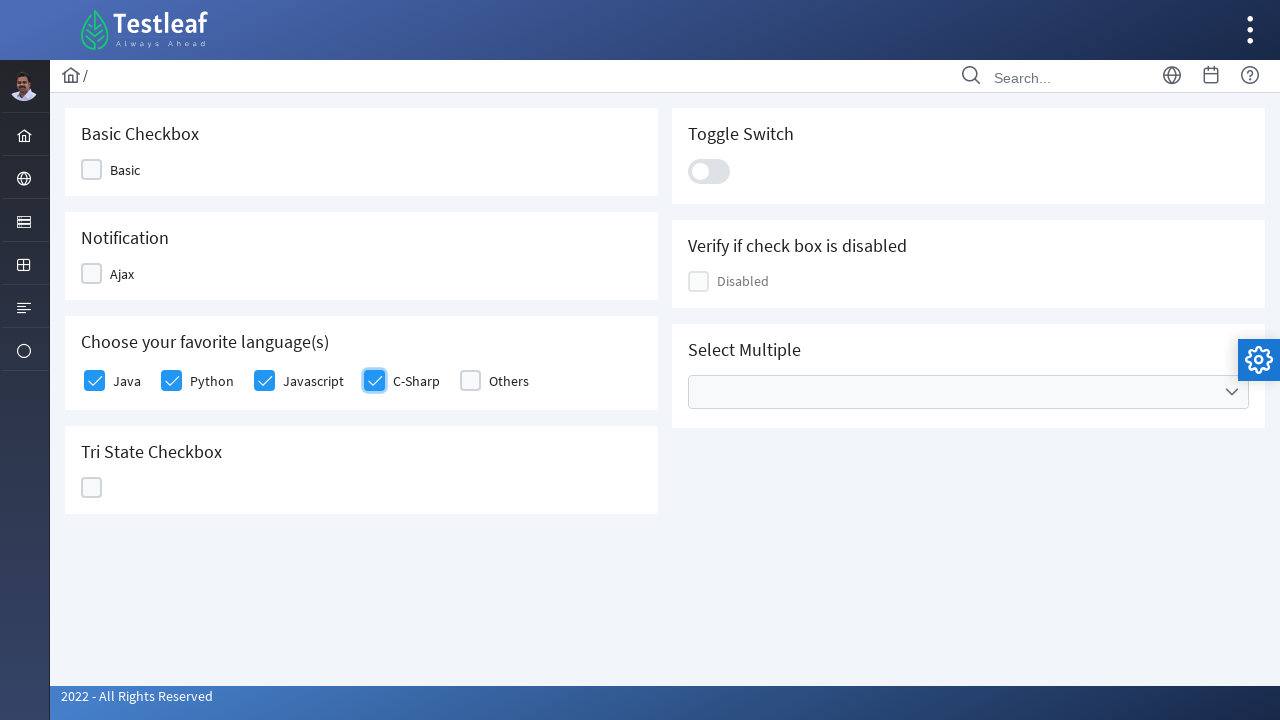

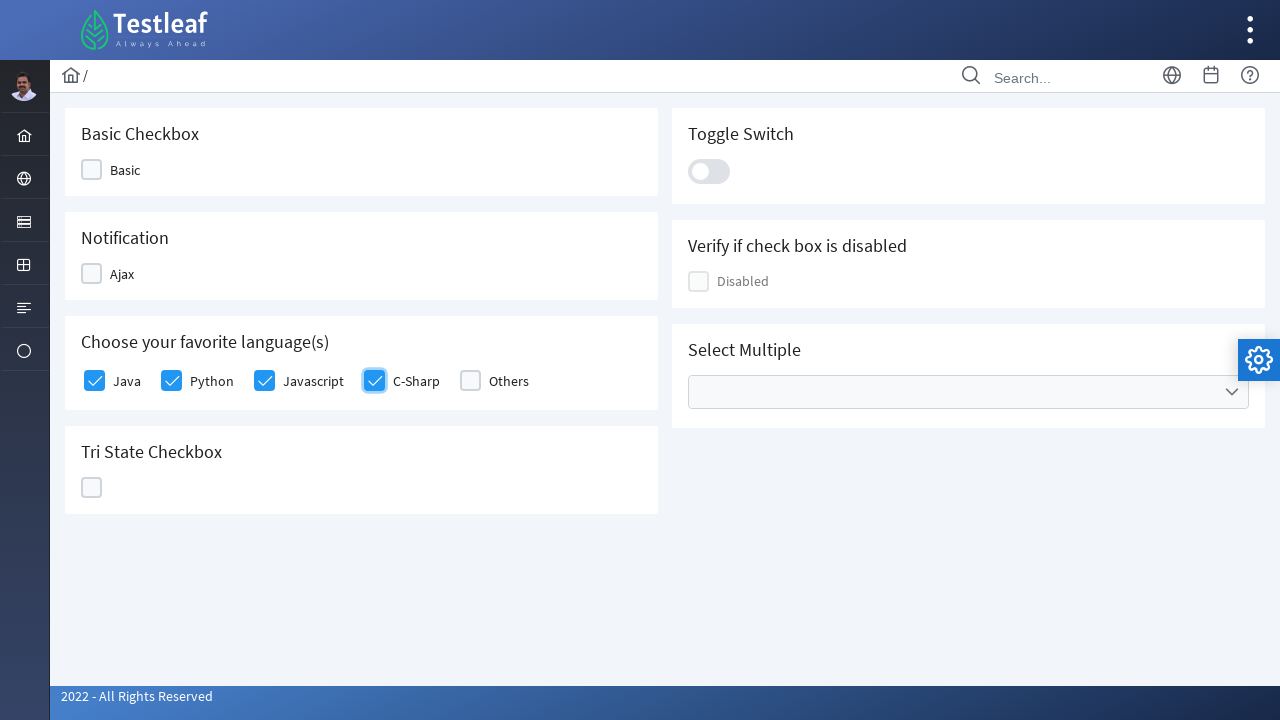